Waits for price to reach $100, clicks book button, solves a mathematical challenge, and submits the answer

Starting URL: http://suninjuly.github.io/explicit_wait2.html

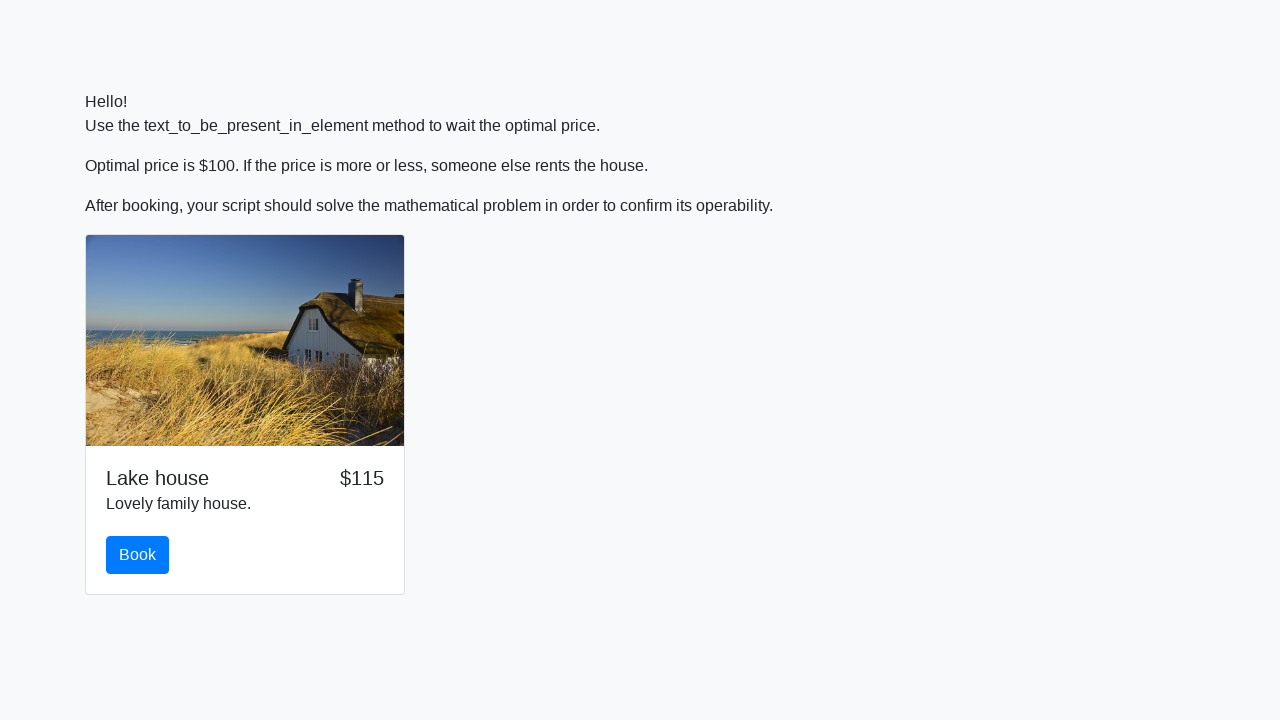

Waited for price to reach $100
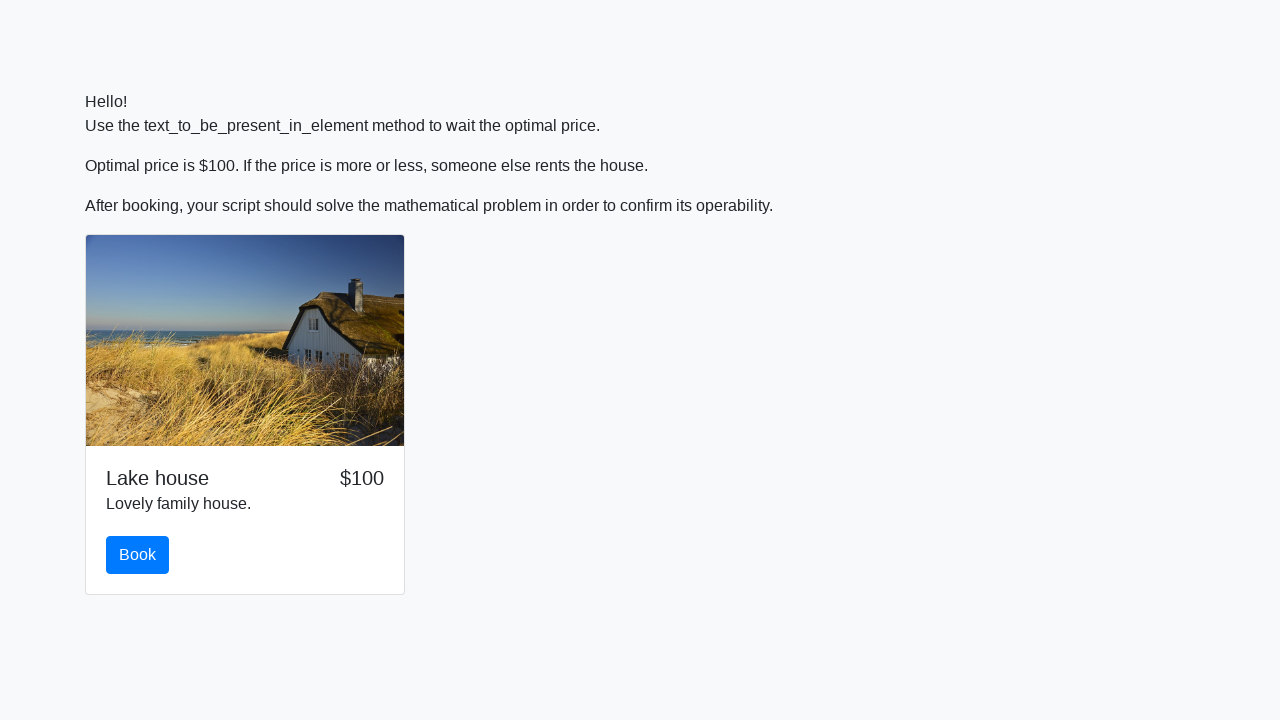

Clicked the book button at (138, 555) on #book
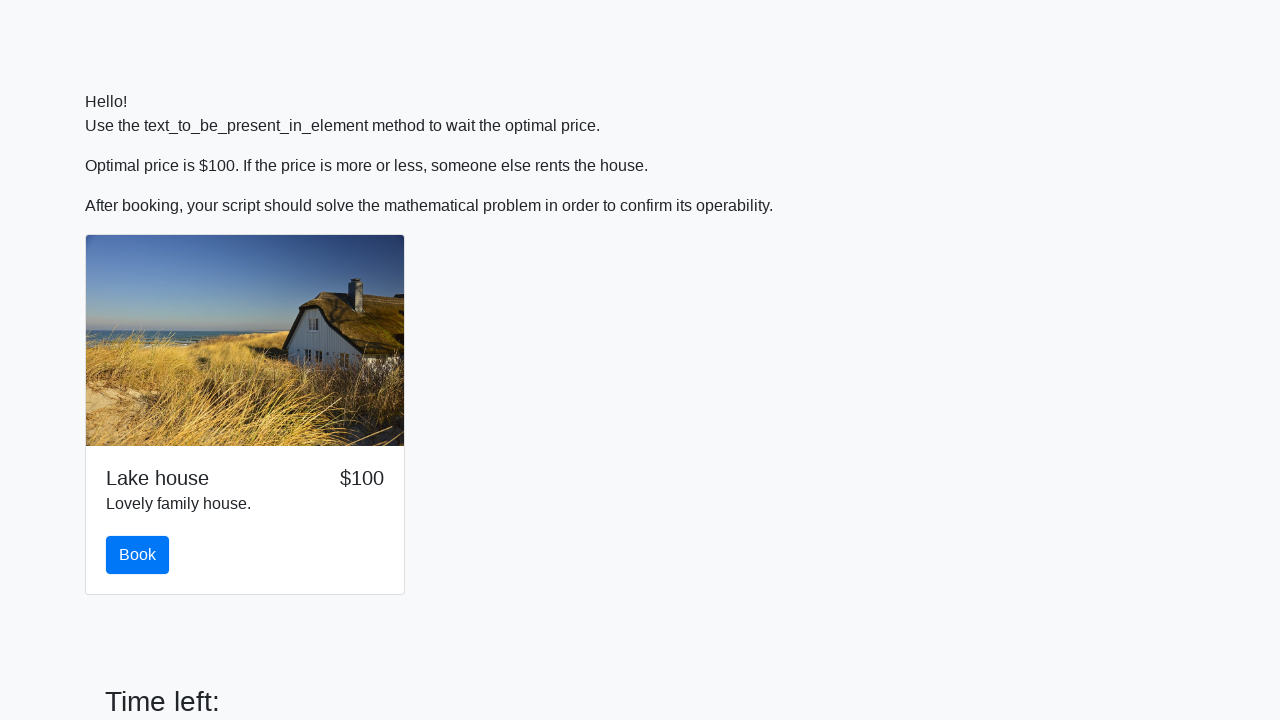

Retrieved the input value for mathematical calculation
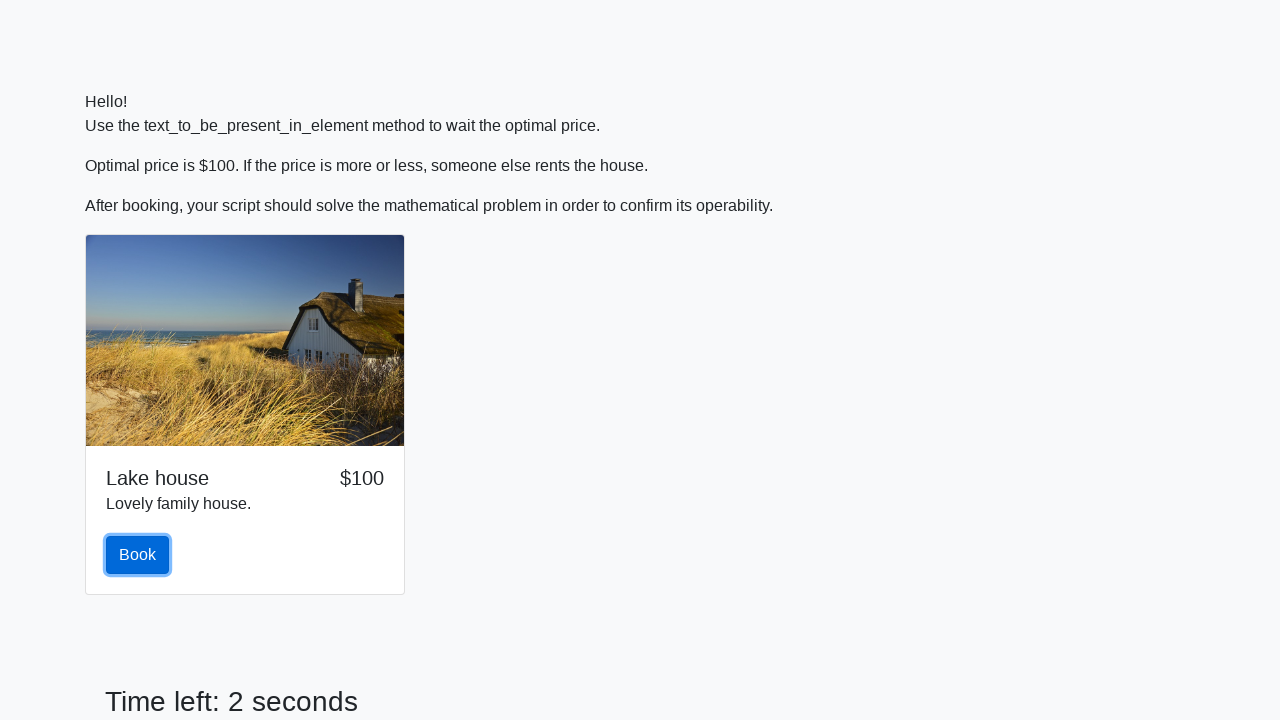

Calculated the mathematical answer using logarithm and sine functions
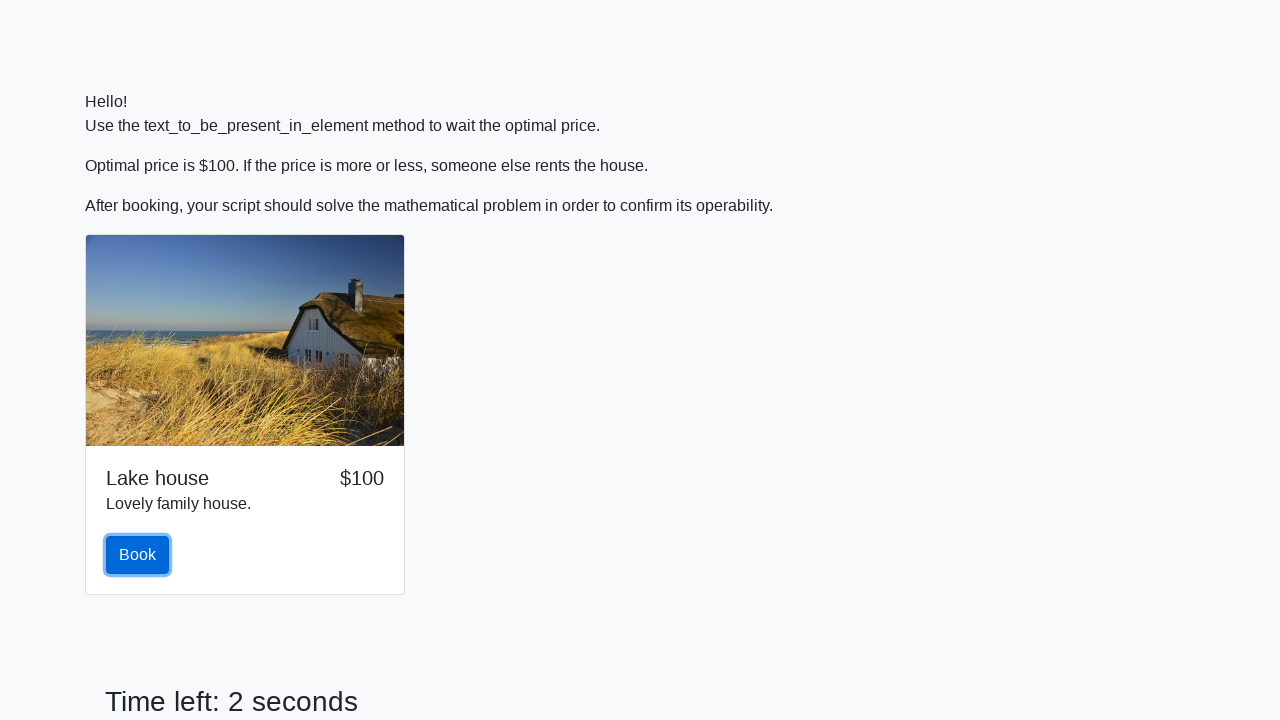

Filled in the calculated answer on input
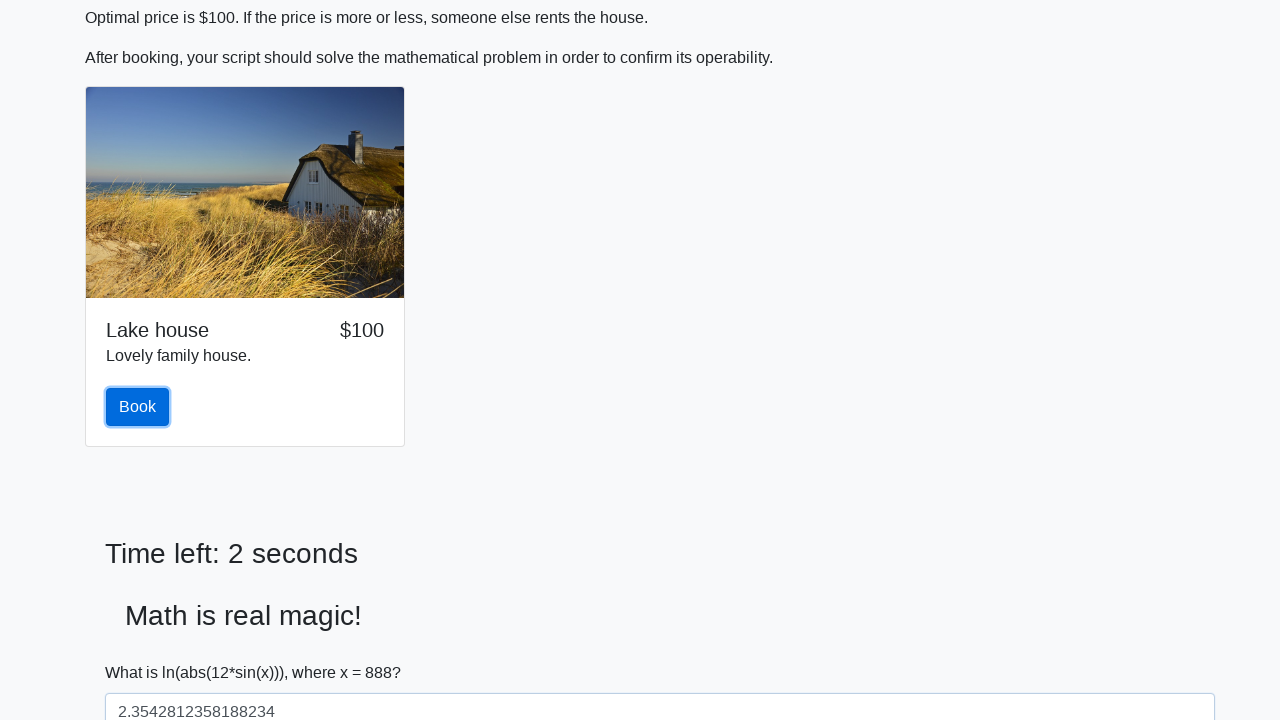

Clicked the solve button to submit the answer at (143, 651) on #solve
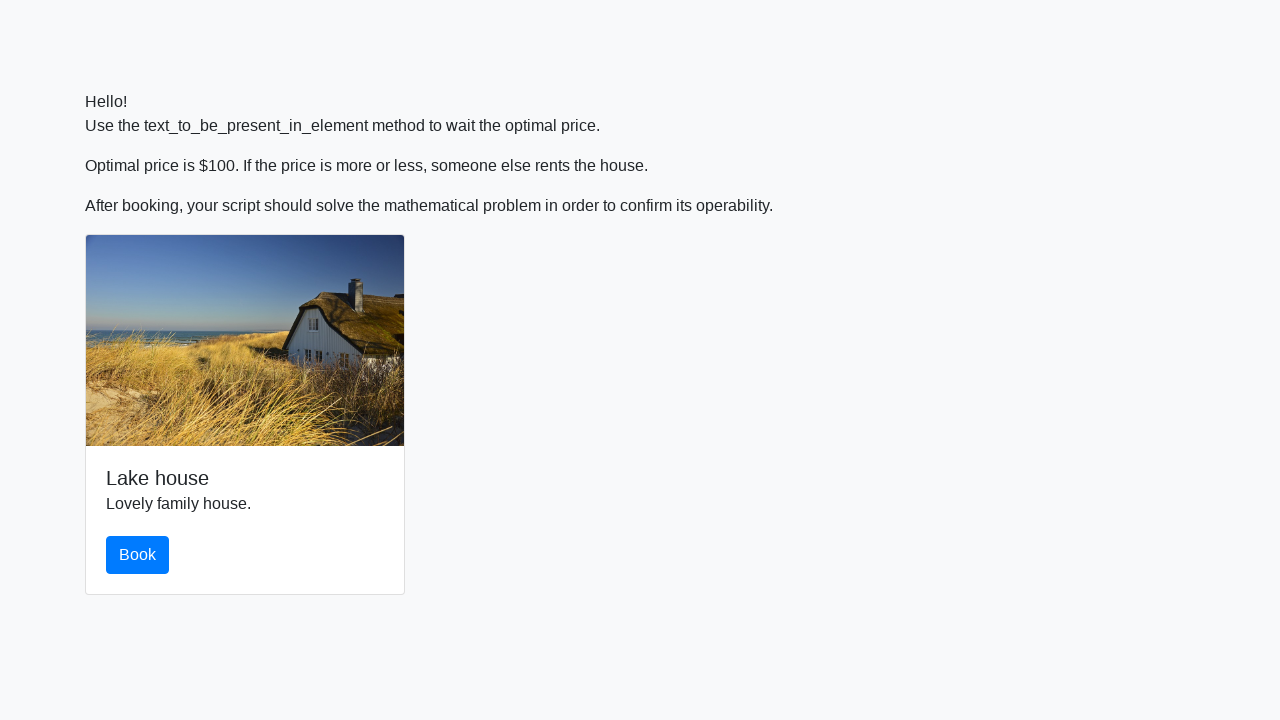

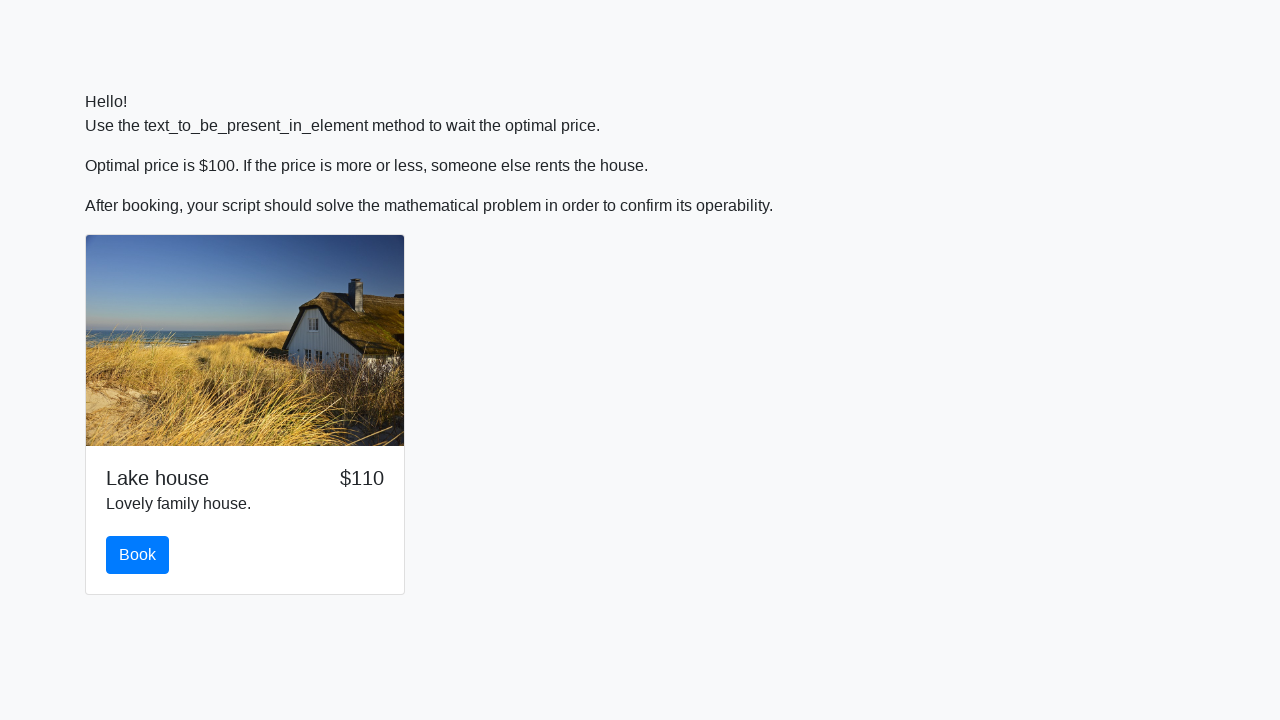